Fills out a Selenium practice form including first name, last name, gender, experience, date, profession, tools, continent, and commands fields using a combination of direct input and keyboard navigation.

Starting URL: https://www.techlistic.com/p/selenium-practice-form.html

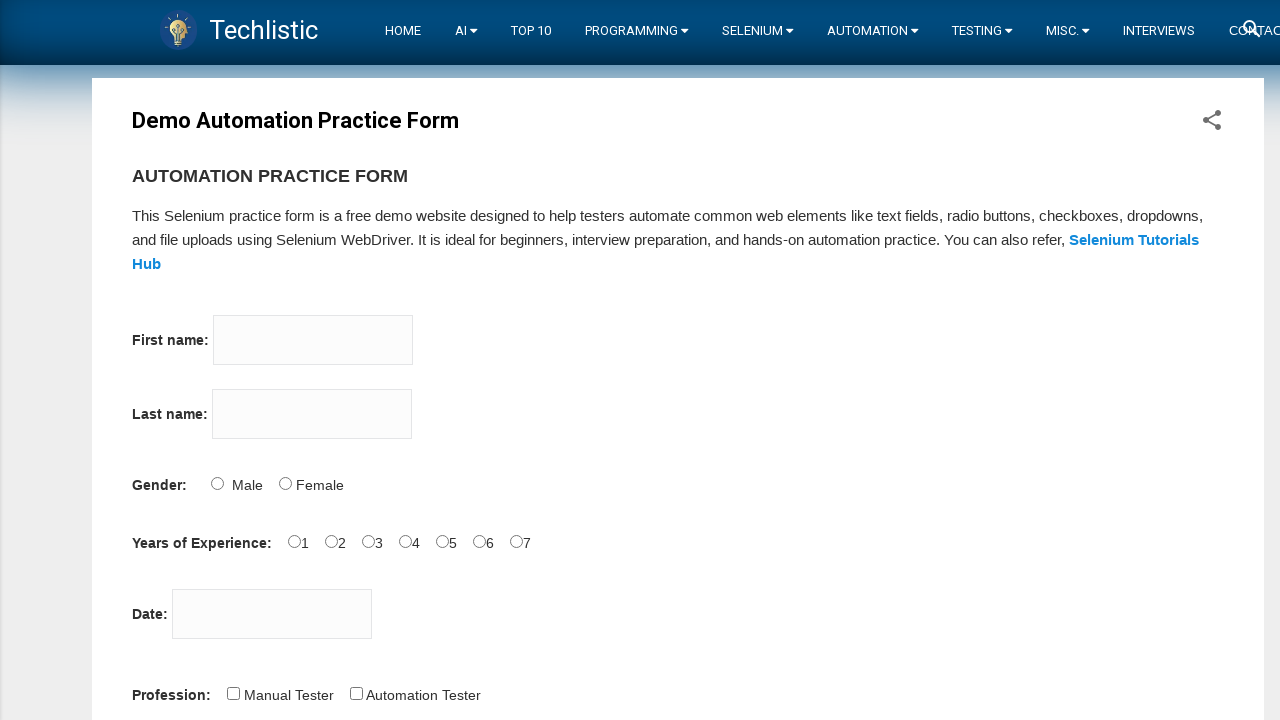

Filled firstname field with 'Hayriye' on input[name='firstname']
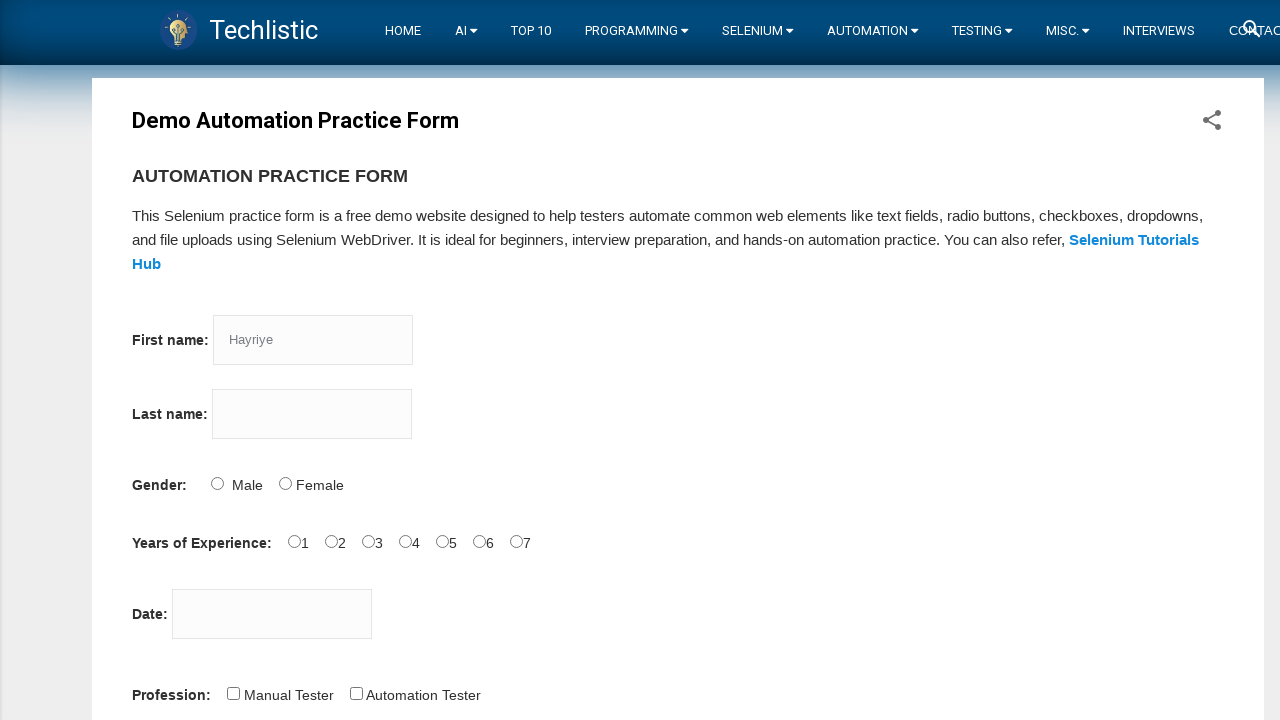

Filled lastname field with 'Kılıç' on input[name='lastname']
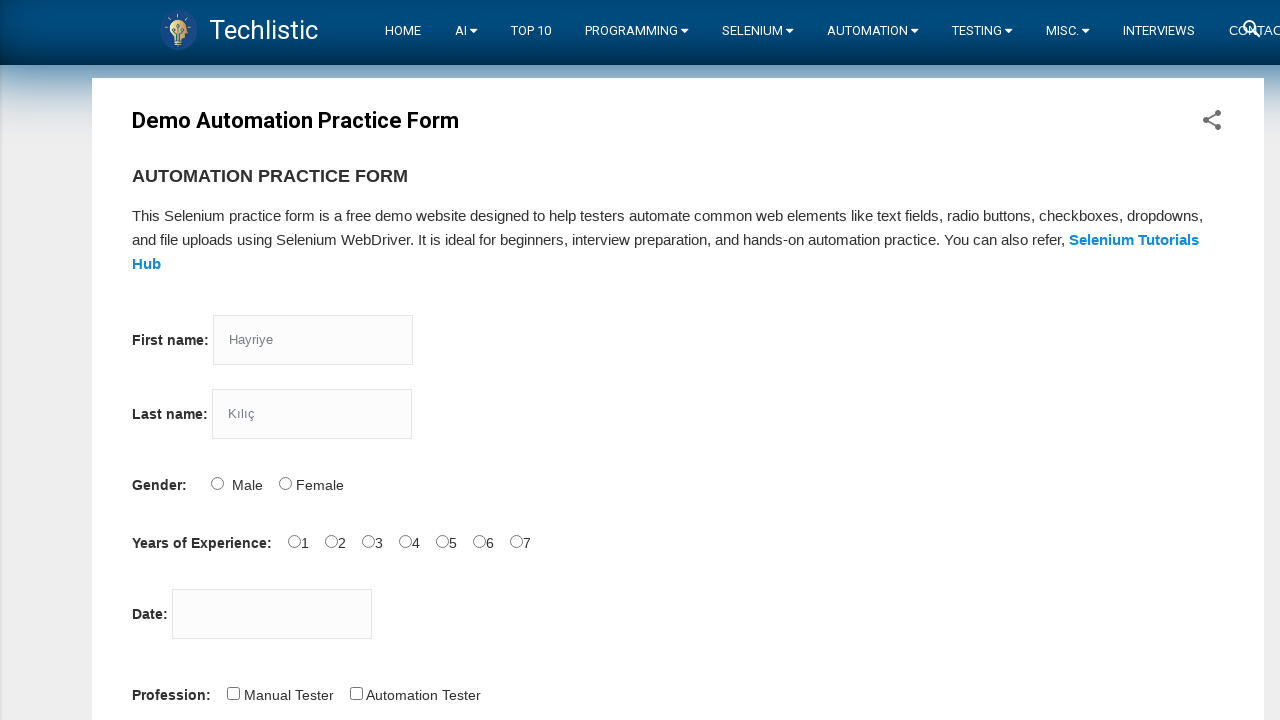

Selected Female gender option at (285, 483) on input[id='sex-1']
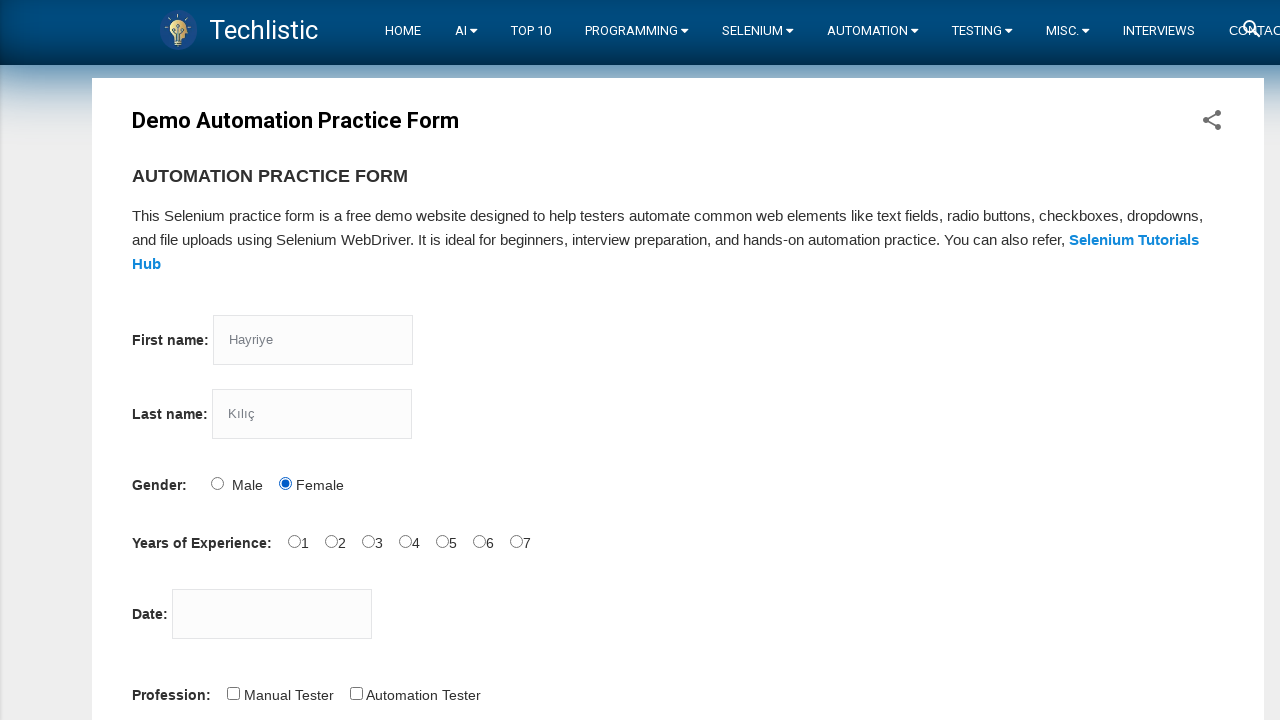

Selected 4-5 years experience option at (405, 541) on input[id='exp-3']
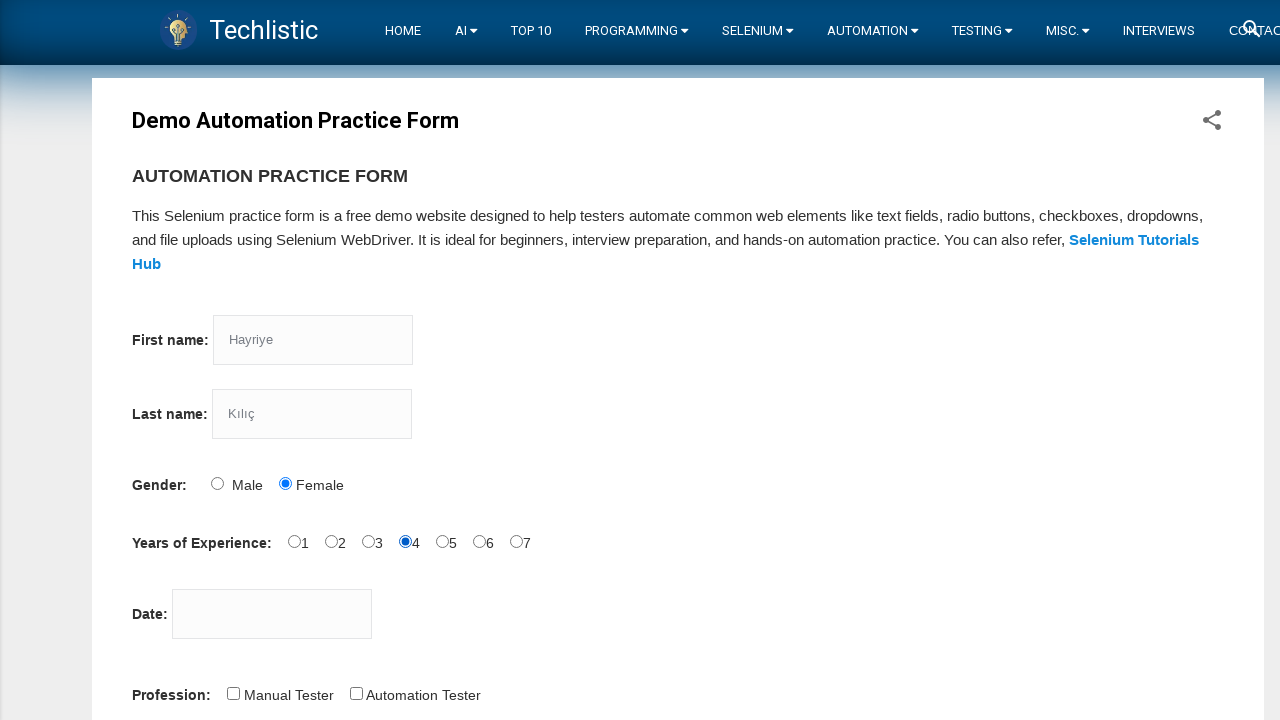

Filled date field with '12/12/2022' on input[id='datepicker']
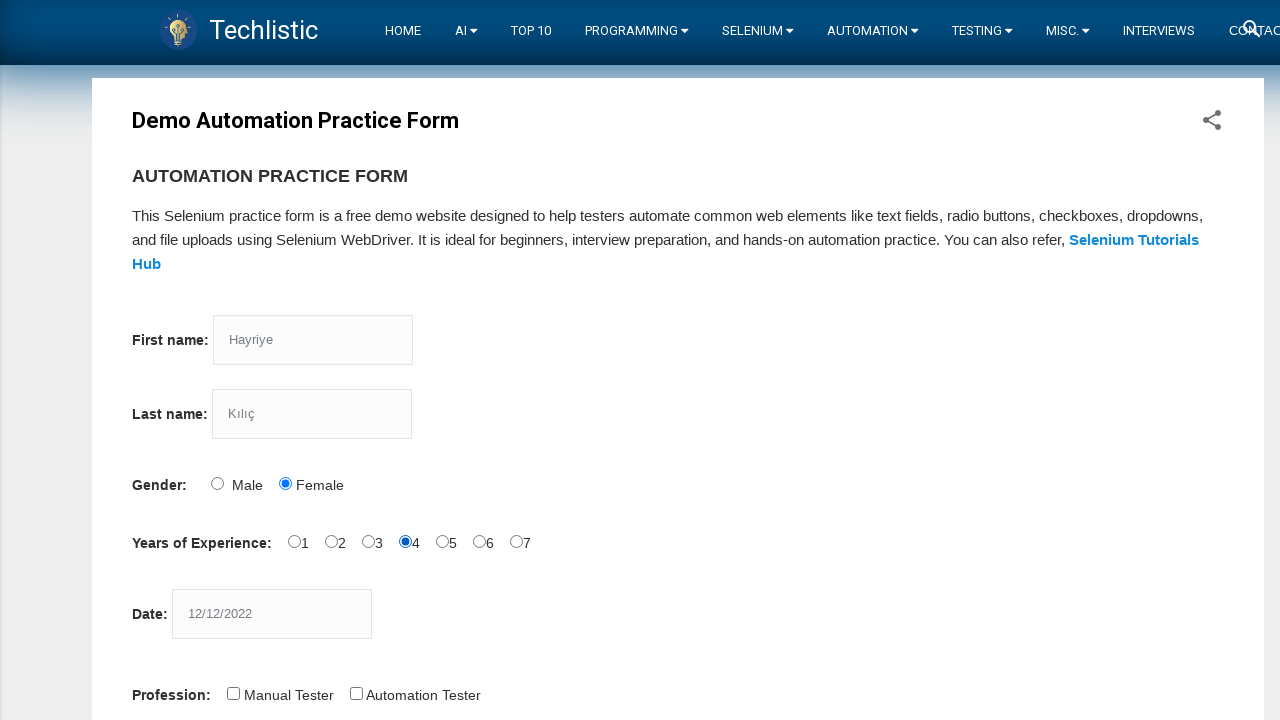

Checked Automation Tester profession checkbox at (356, 693) on input[id='profession-1']
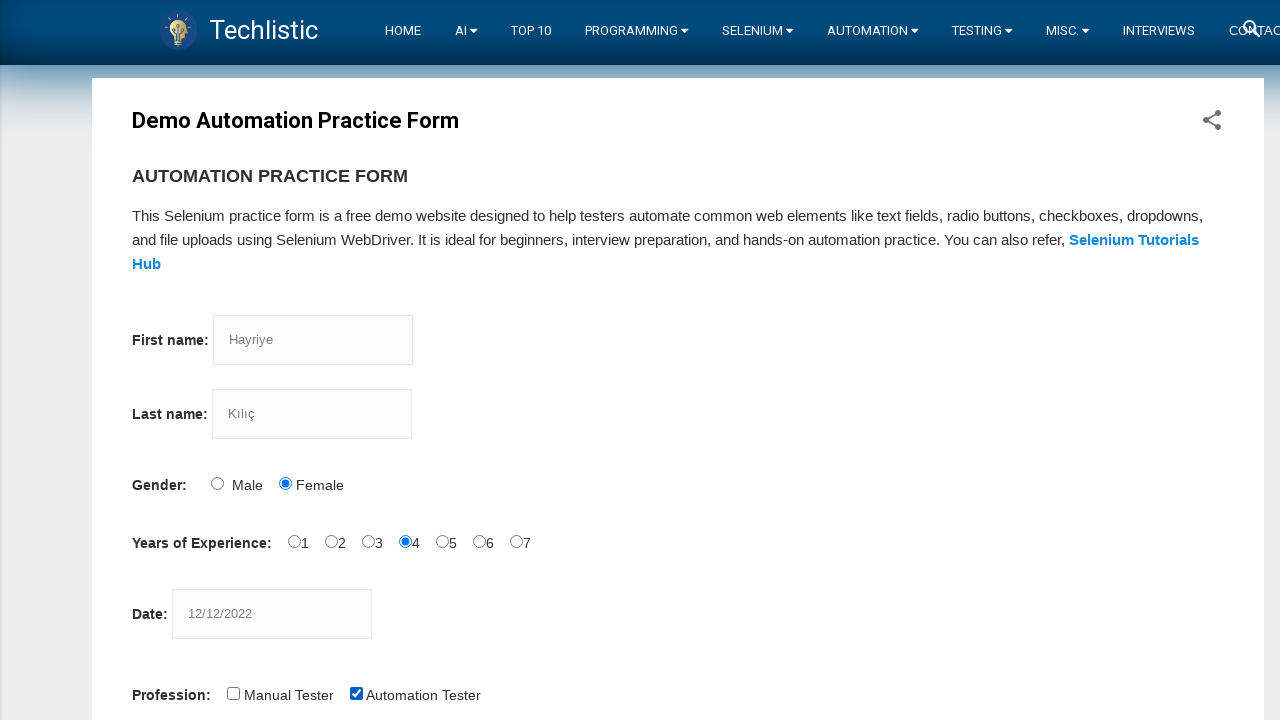

Checked Selenium Webdriver tool checkbox at (446, 360) on input[id='tool-2']
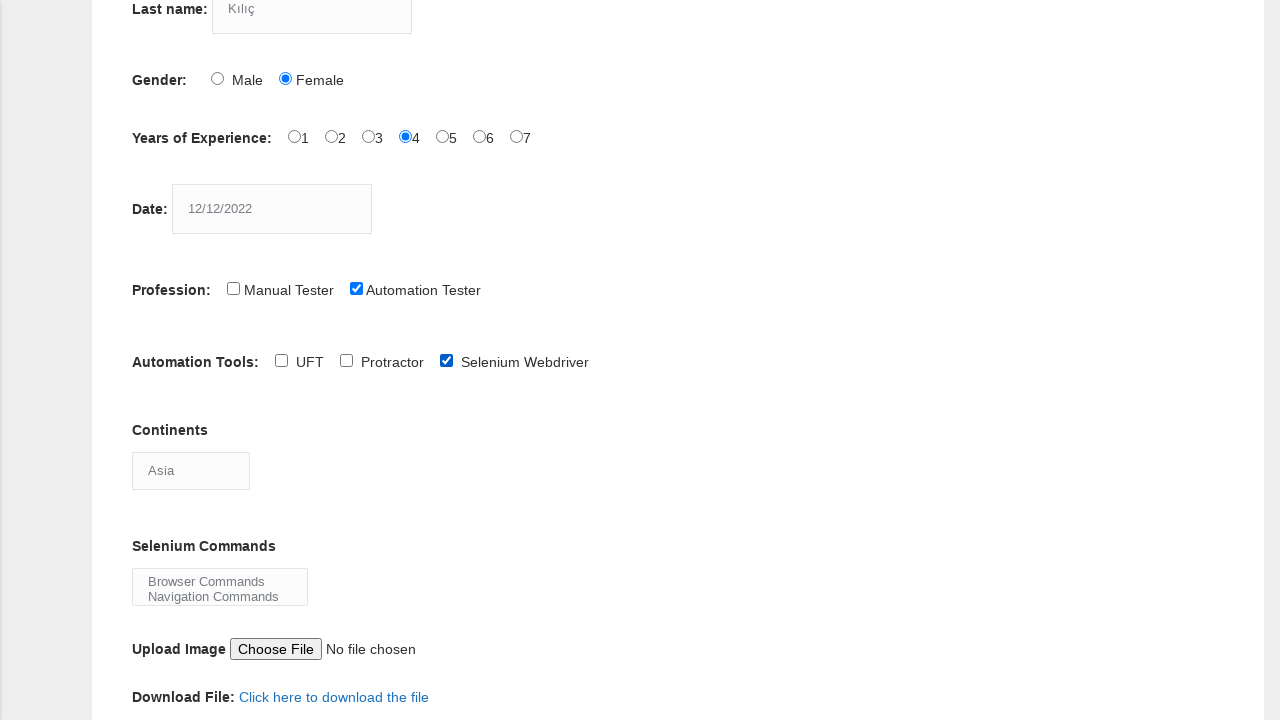

Selected Africa from continents dropdown on select[id='continents']
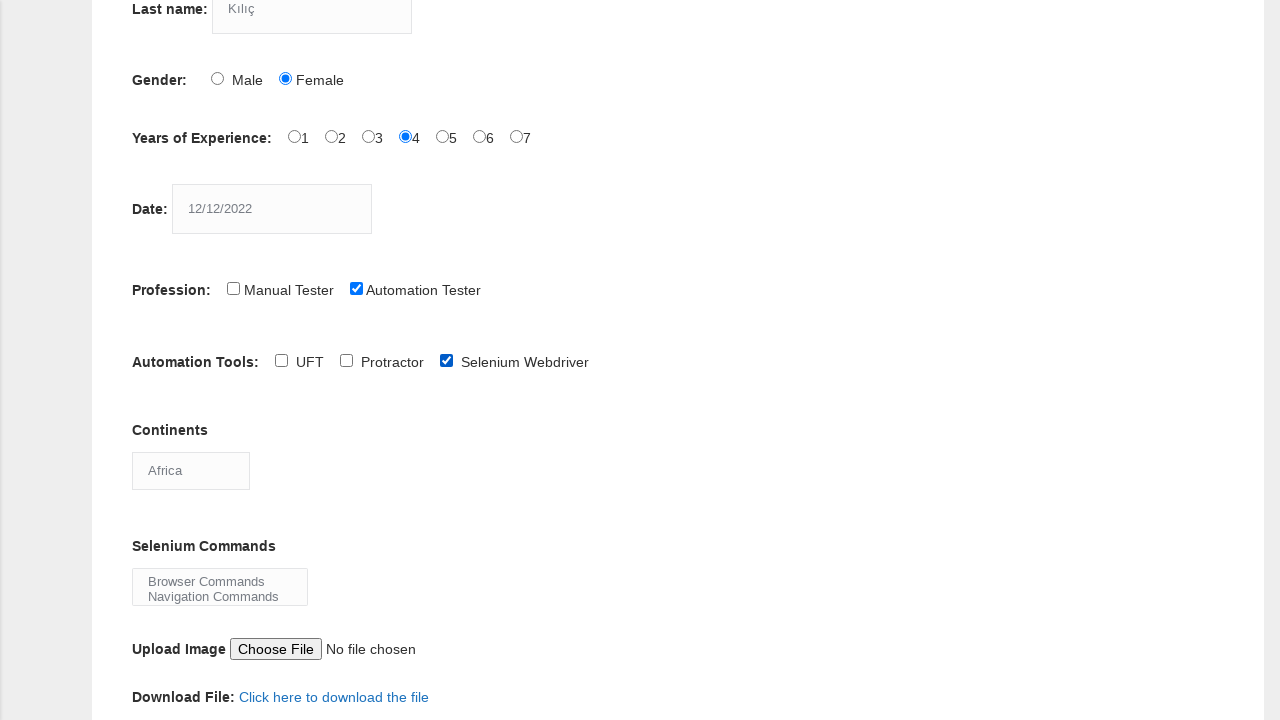

Clicked selenium_commands dropdown to open it at (220, 586) on select[id='selenium_commands']
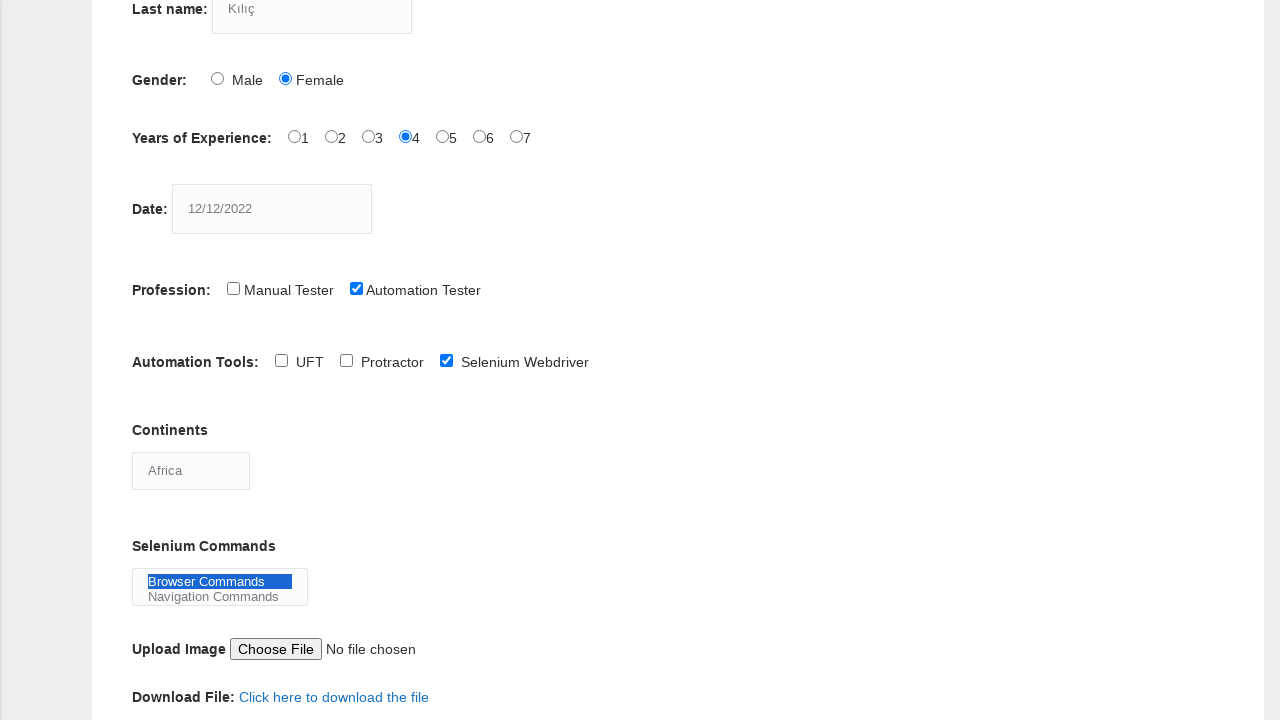

Pressed Control key down for multiple selection
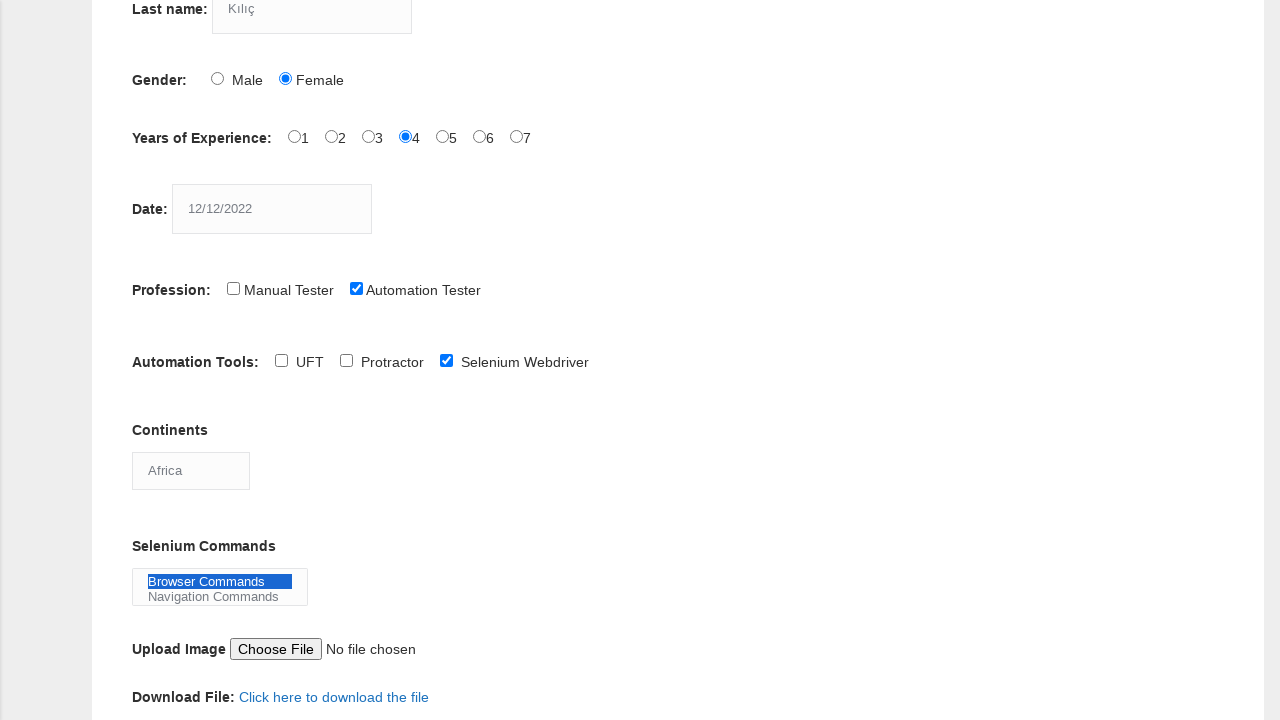

Selected Browser Commands from selenium_commands on select[id='selenium_commands']
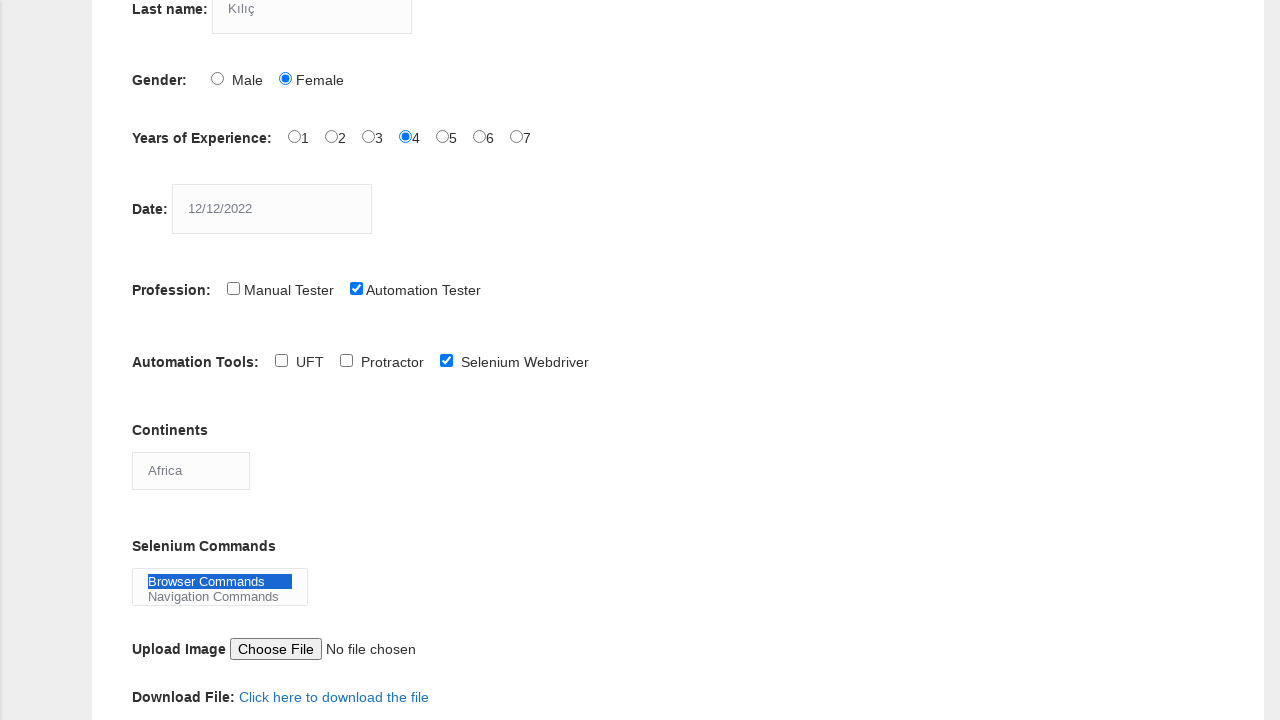

Released Control key
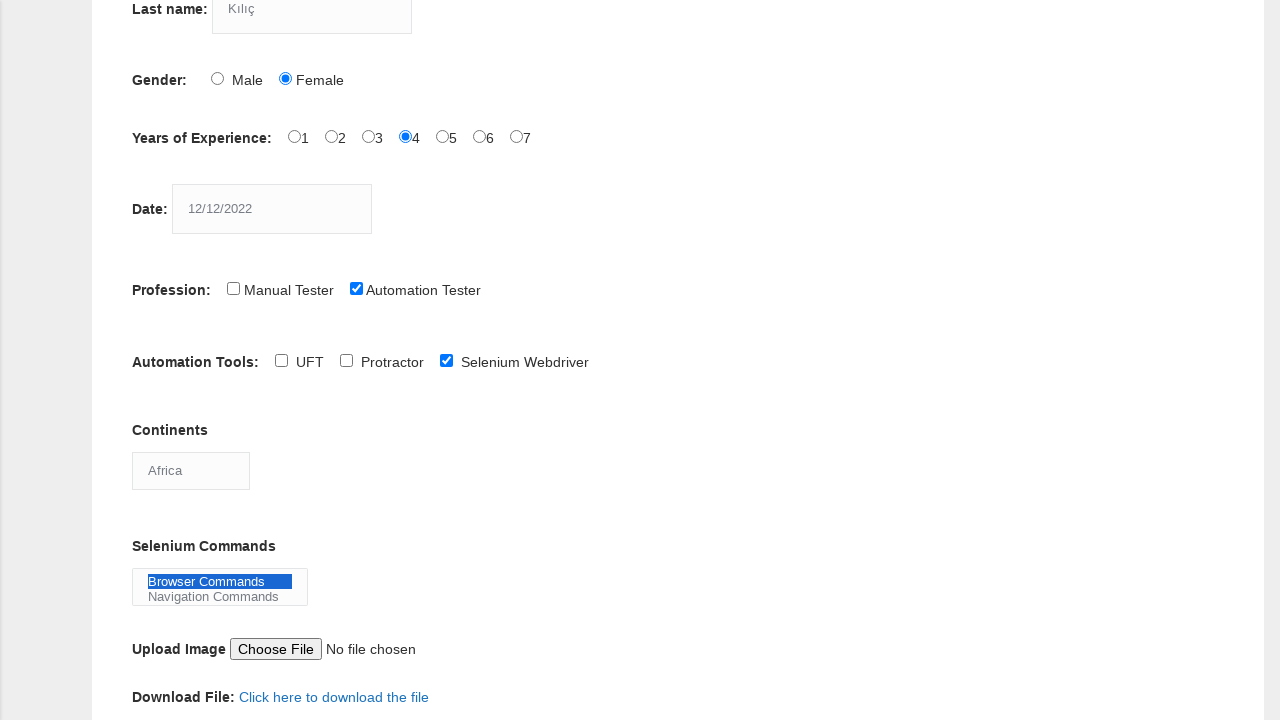

Clicked submit button to submit the form at (157, 360) on button#submit
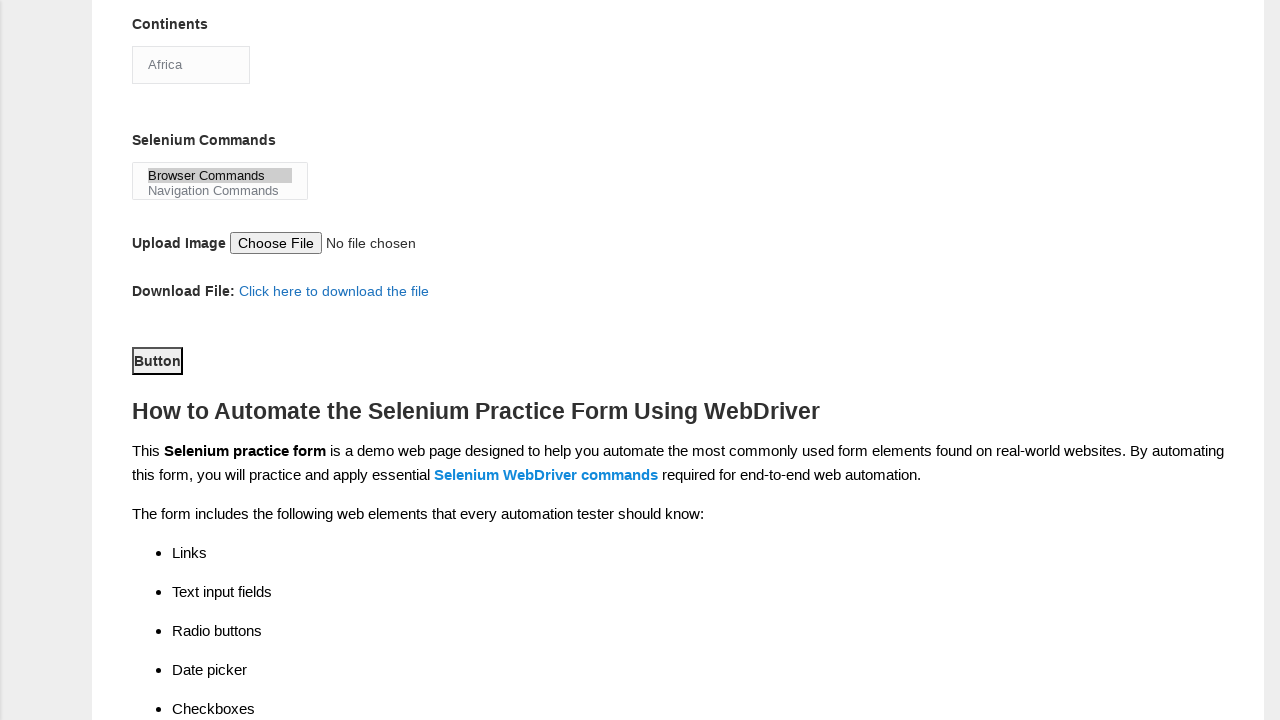

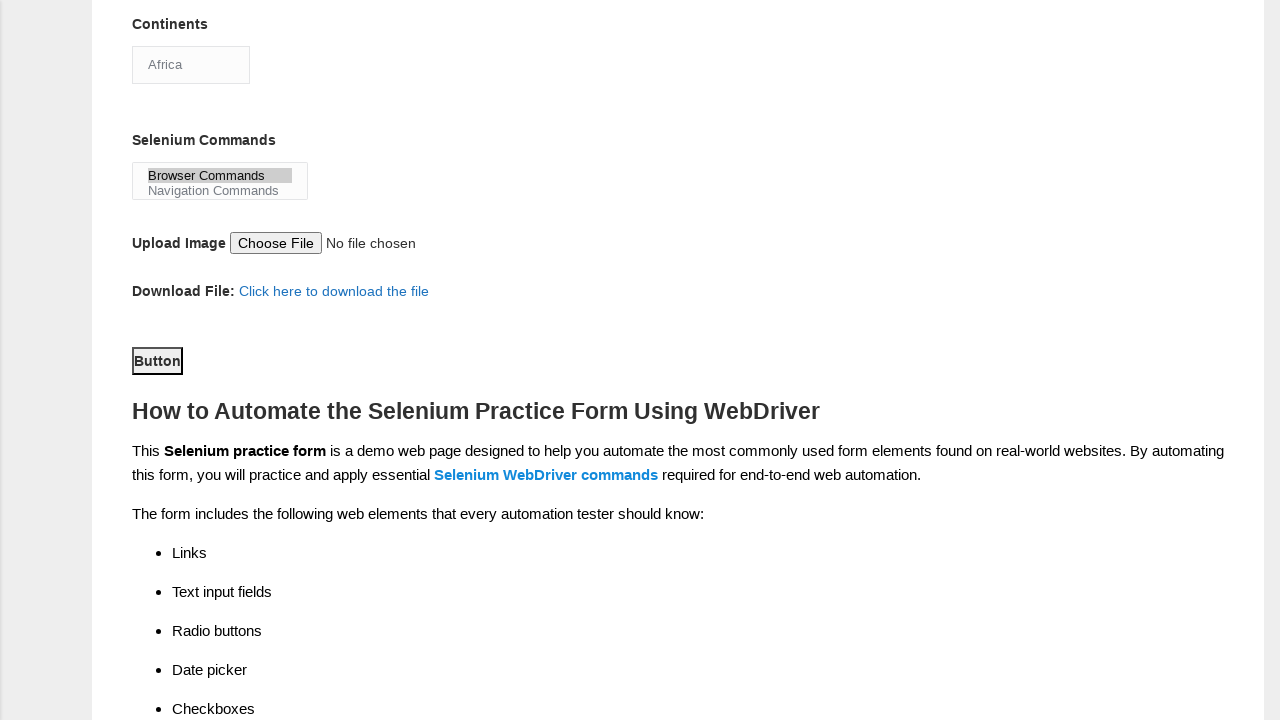